Tests finding a specific product (Strawberry), adding it to cart, and completing checkout

Starting URL: https://rahulshettyacademy.com/seleniumPractise/#/

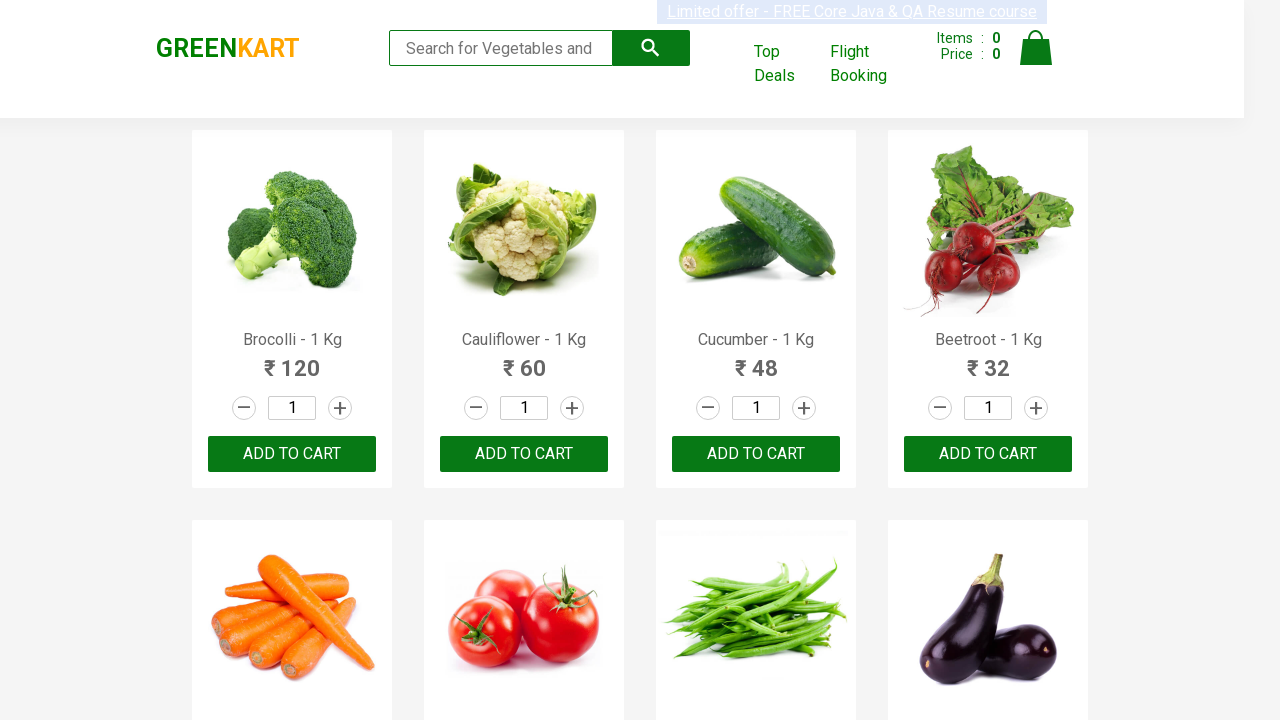

Filled search field with 'b' to find products on .search-keyword
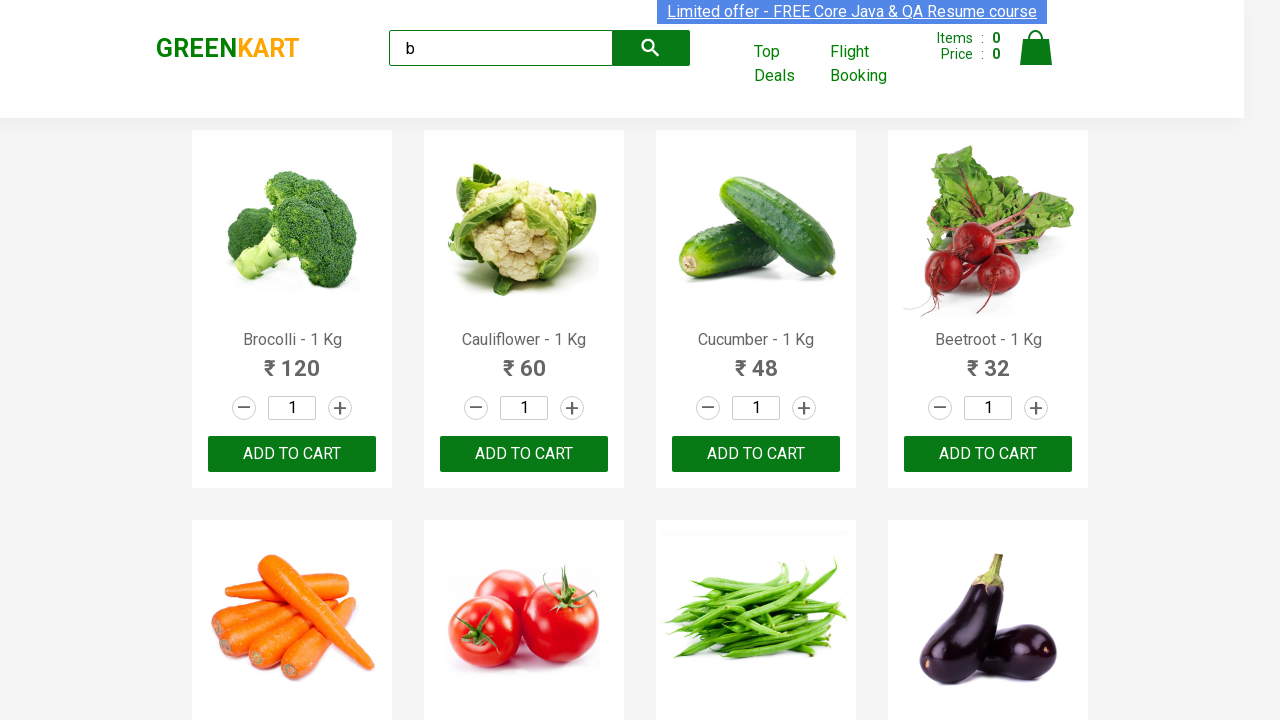

Waited for products to load
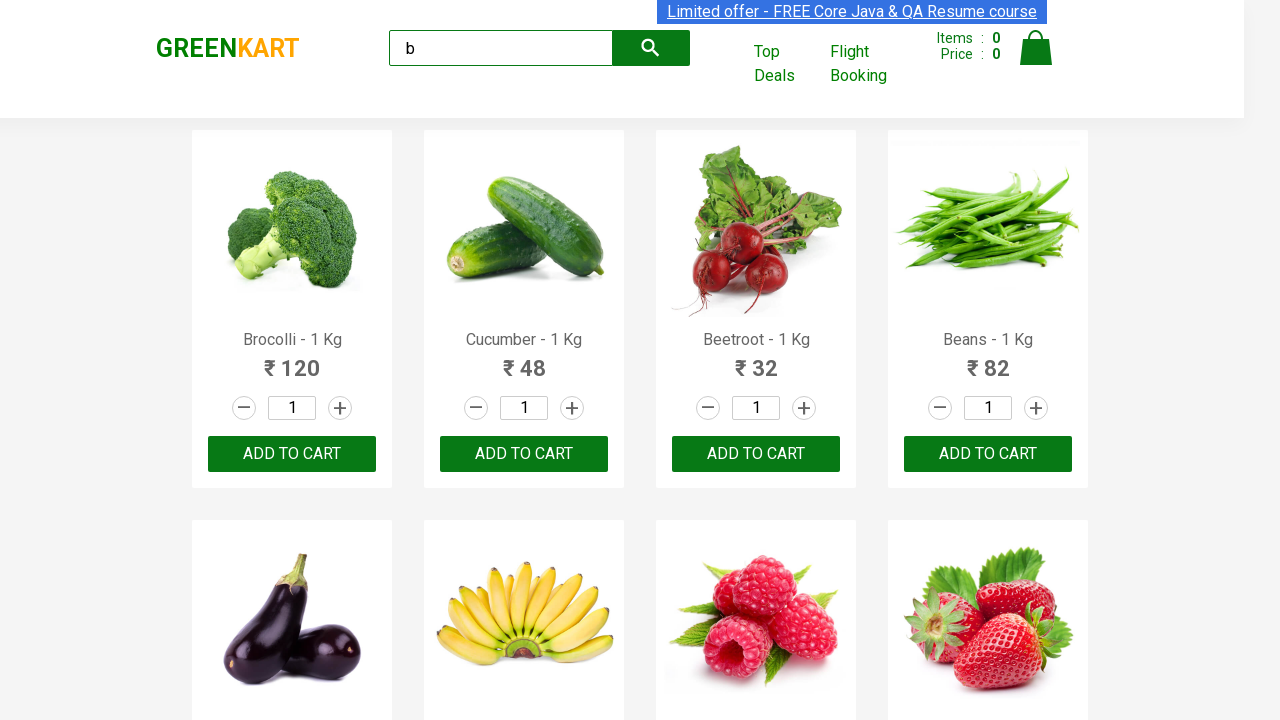

Located all product elements on the page
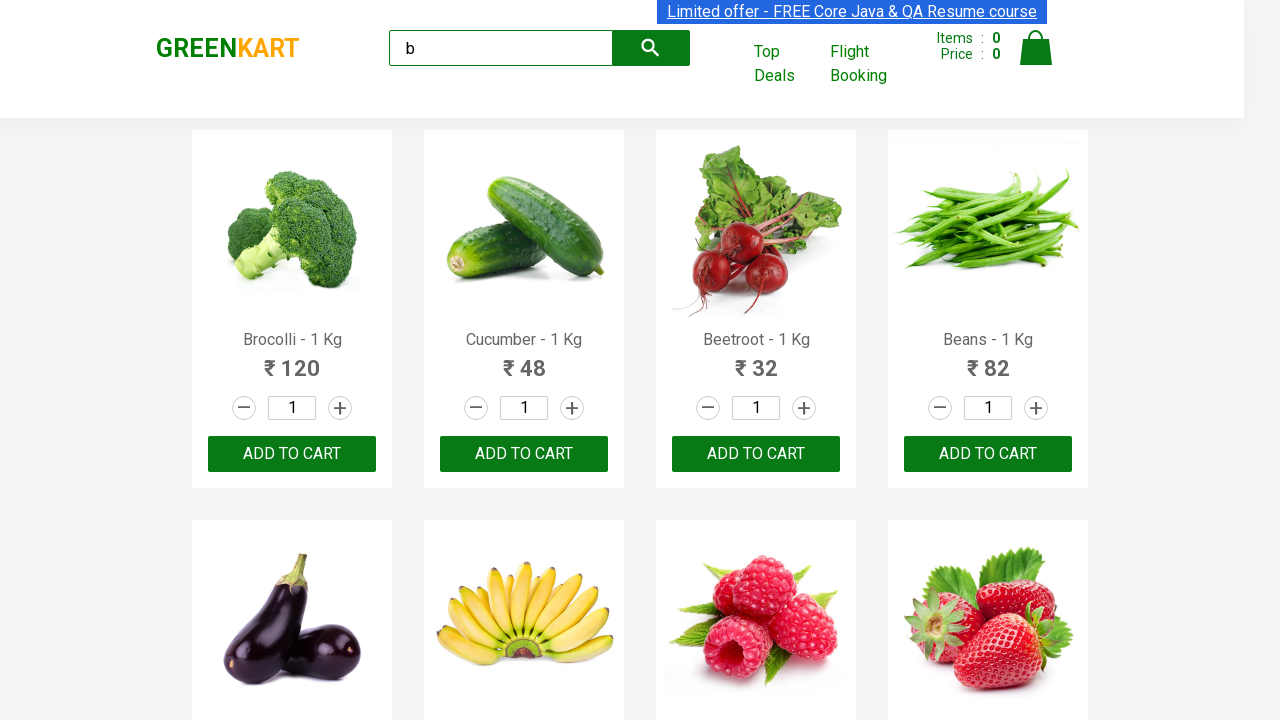

Found 8 products matching the search
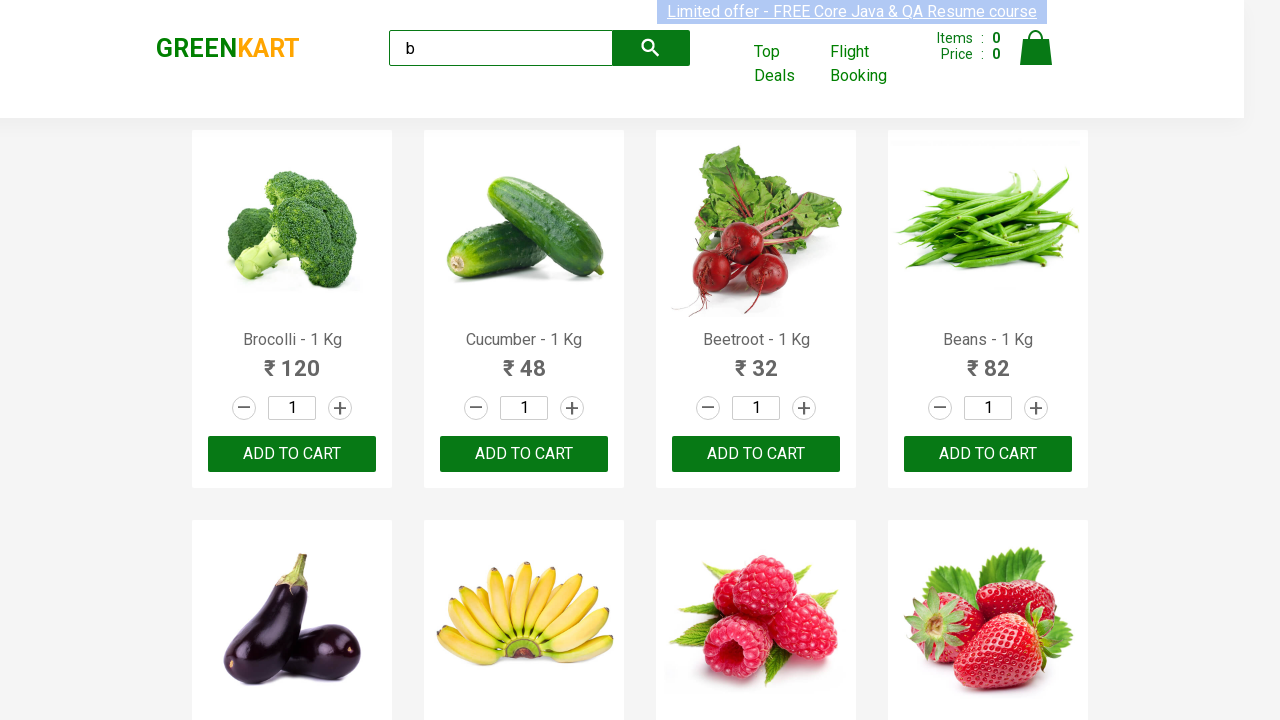

Retrieved product name: 'Brocolli - 1 Kg'
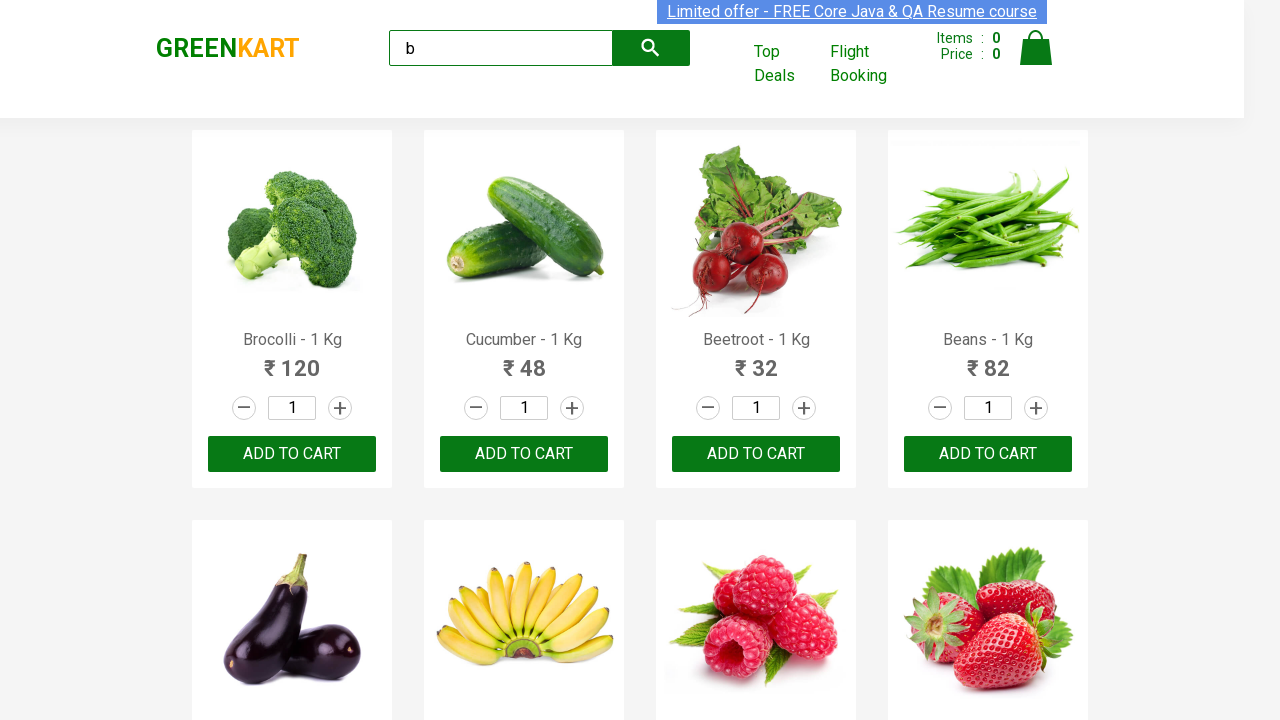

Retrieved product name: 'Cucumber - 1 Kg'
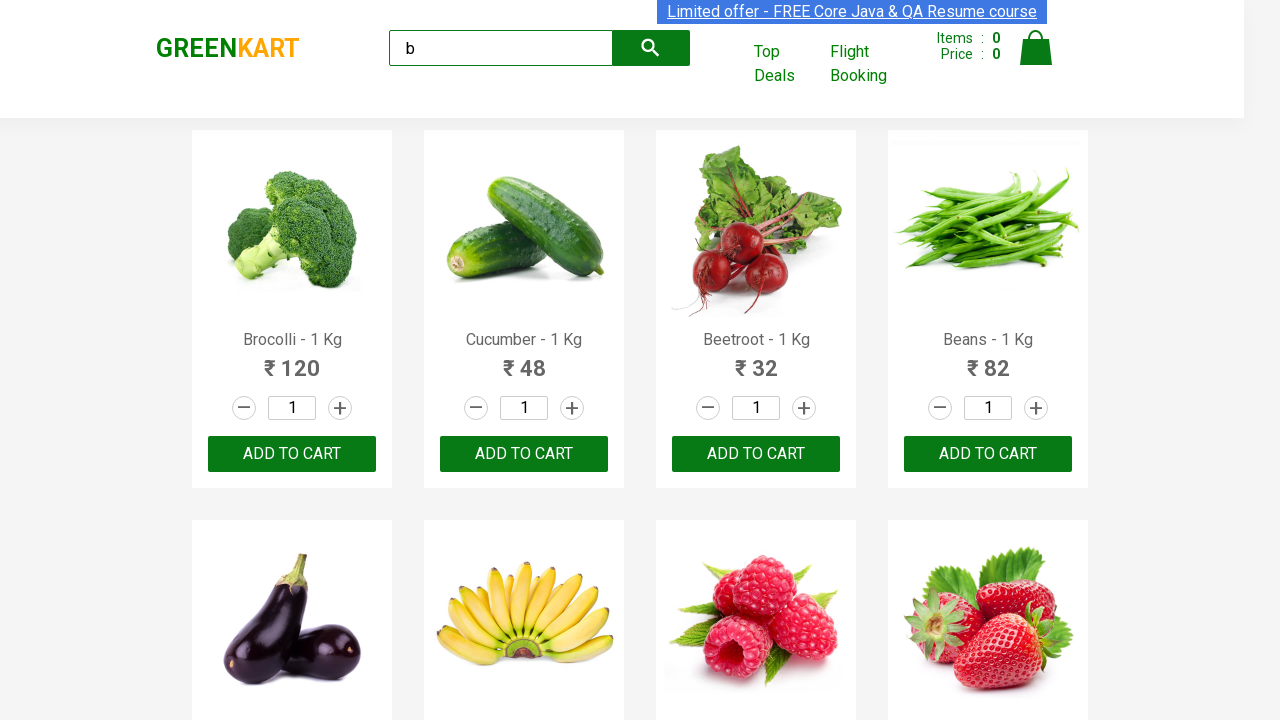

Retrieved product name: 'Beetroot - 1 Kg'
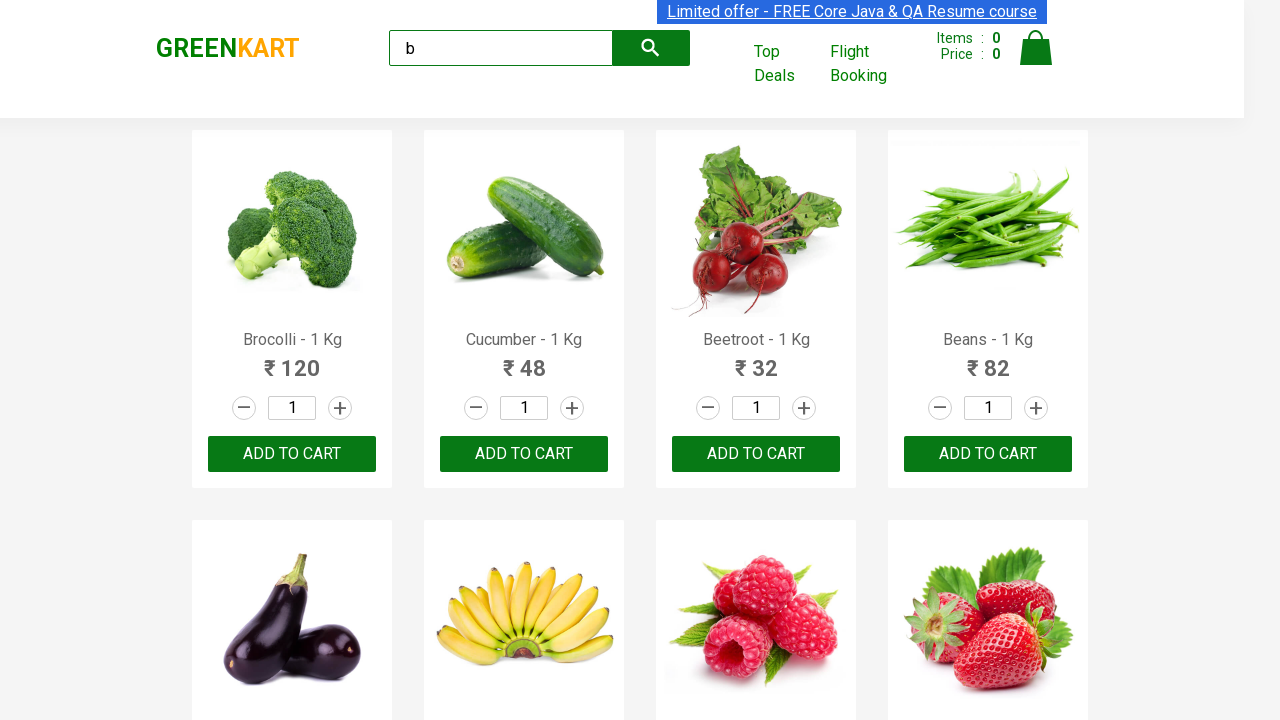

Retrieved product name: 'Beans - 1 Kg'
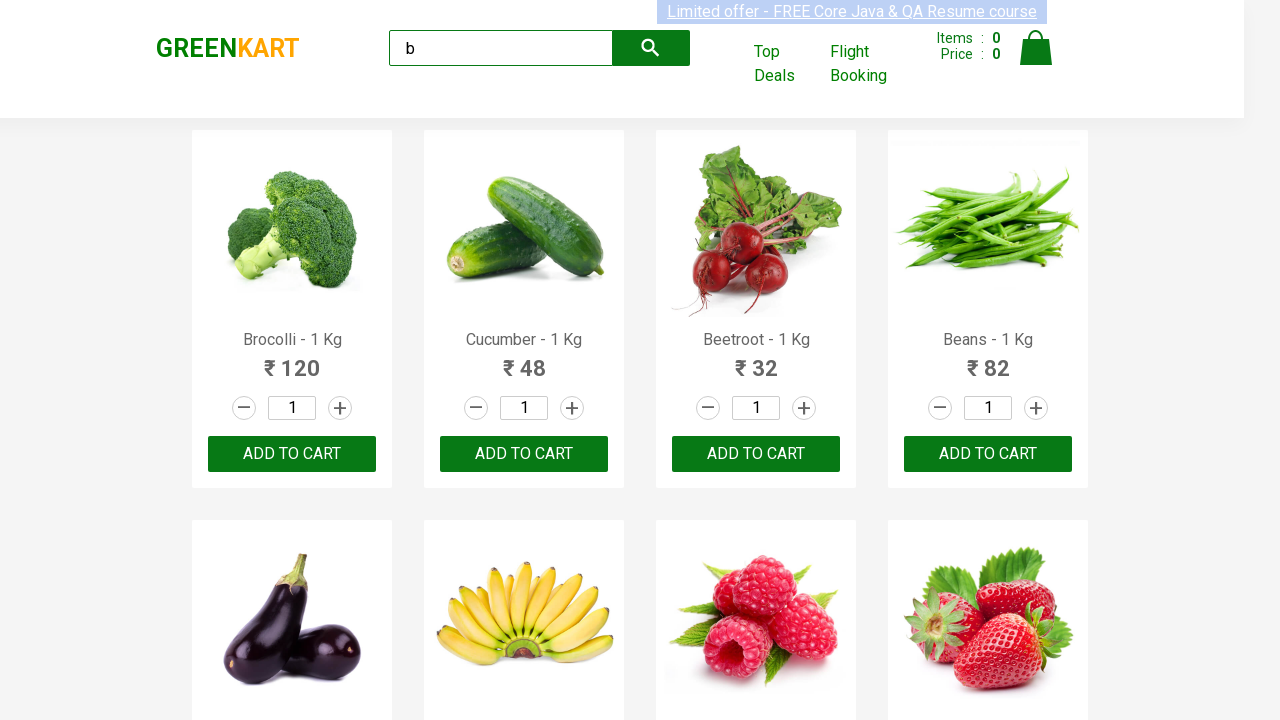

Retrieved product name: 'Brinjal - 1 Kg'
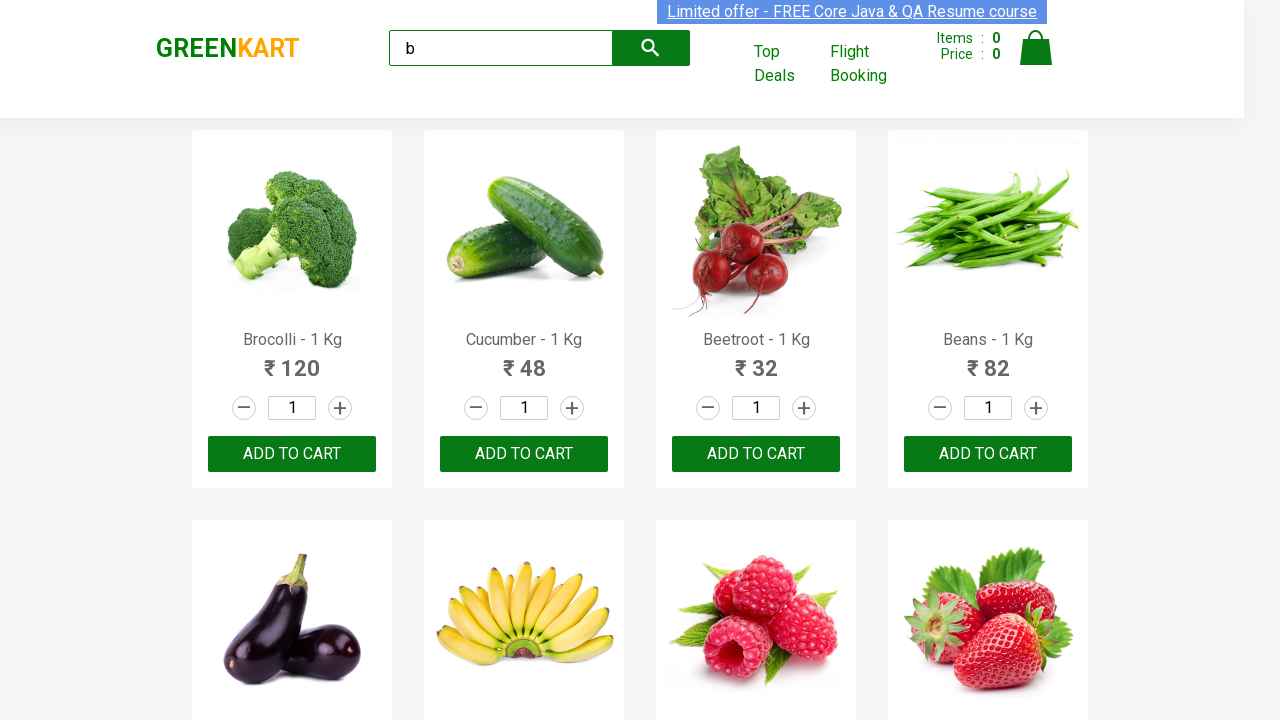

Retrieved product name: 'Banana - 1 Kg'
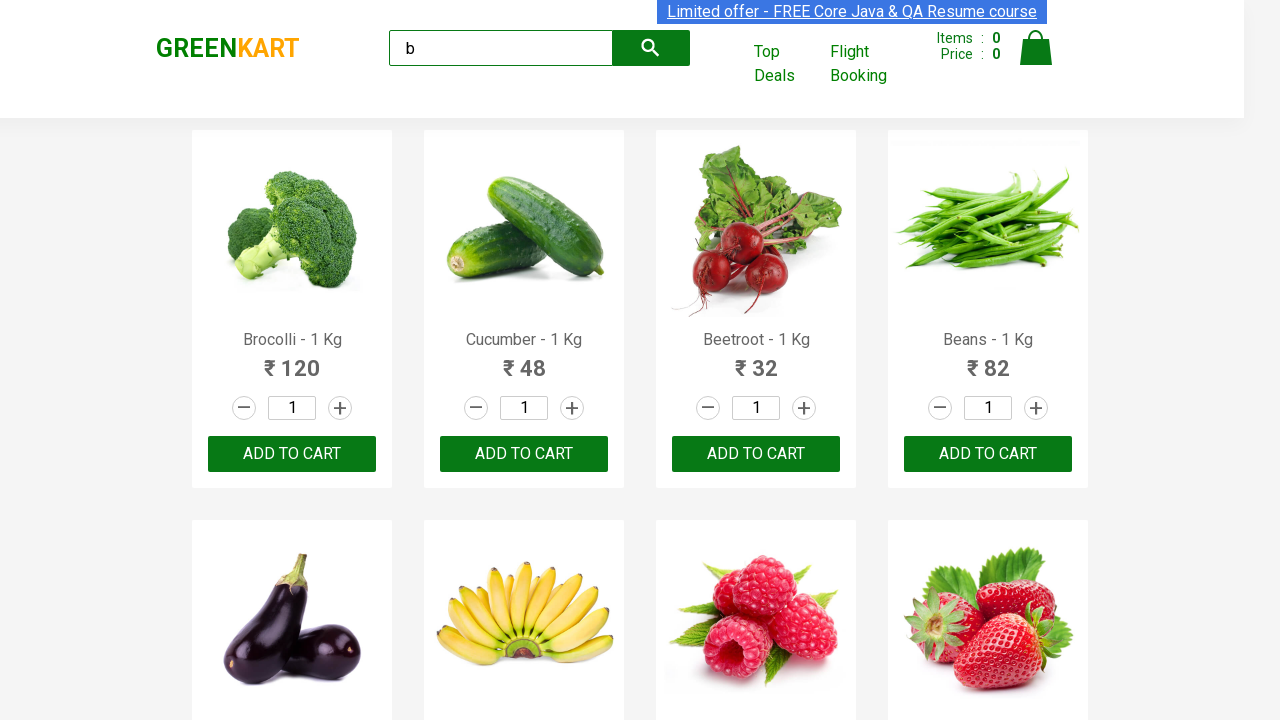

Retrieved product name: 'Raspberry - 1/4 Kg'
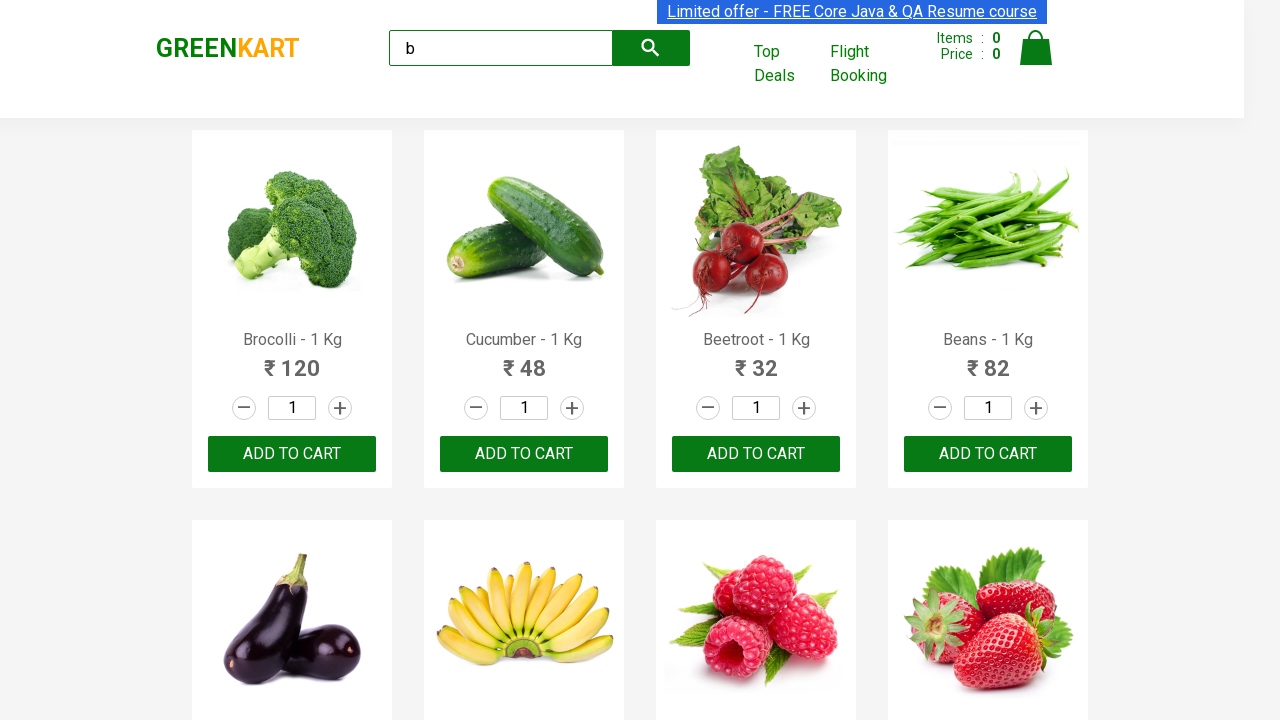

Retrieved product name: 'Strawberry - 1/4 Kg'
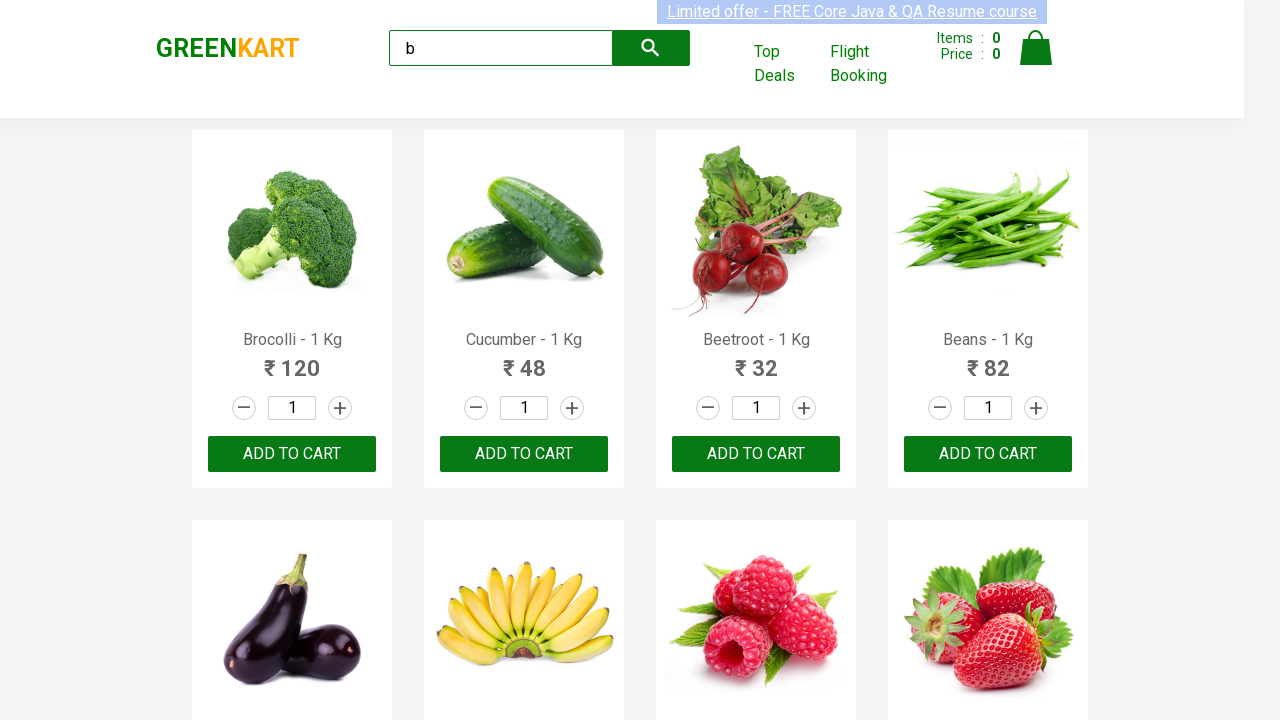

Clicked 'ADD TO CART' button for Strawberry product at (988, 569) on .products .product >> nth=7 >> text=ADD TO CART
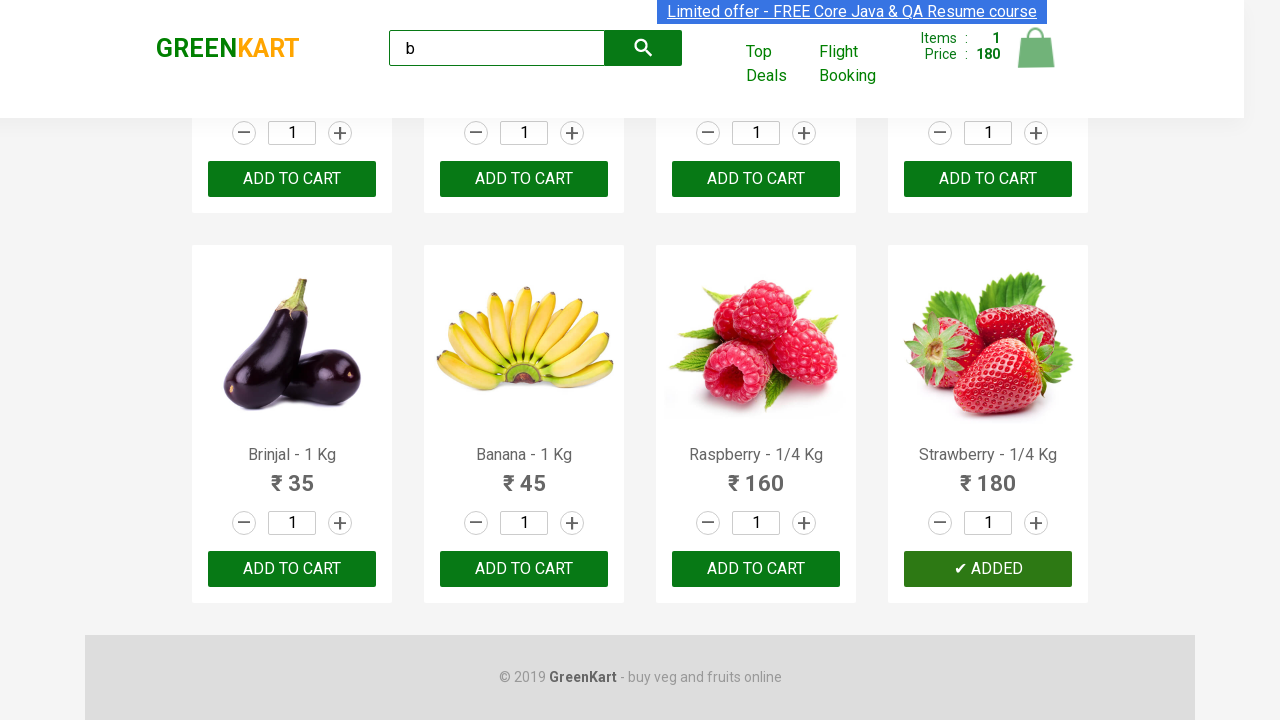

Clicked cart icon to view cart at (1036, 59) on a.cart-icon
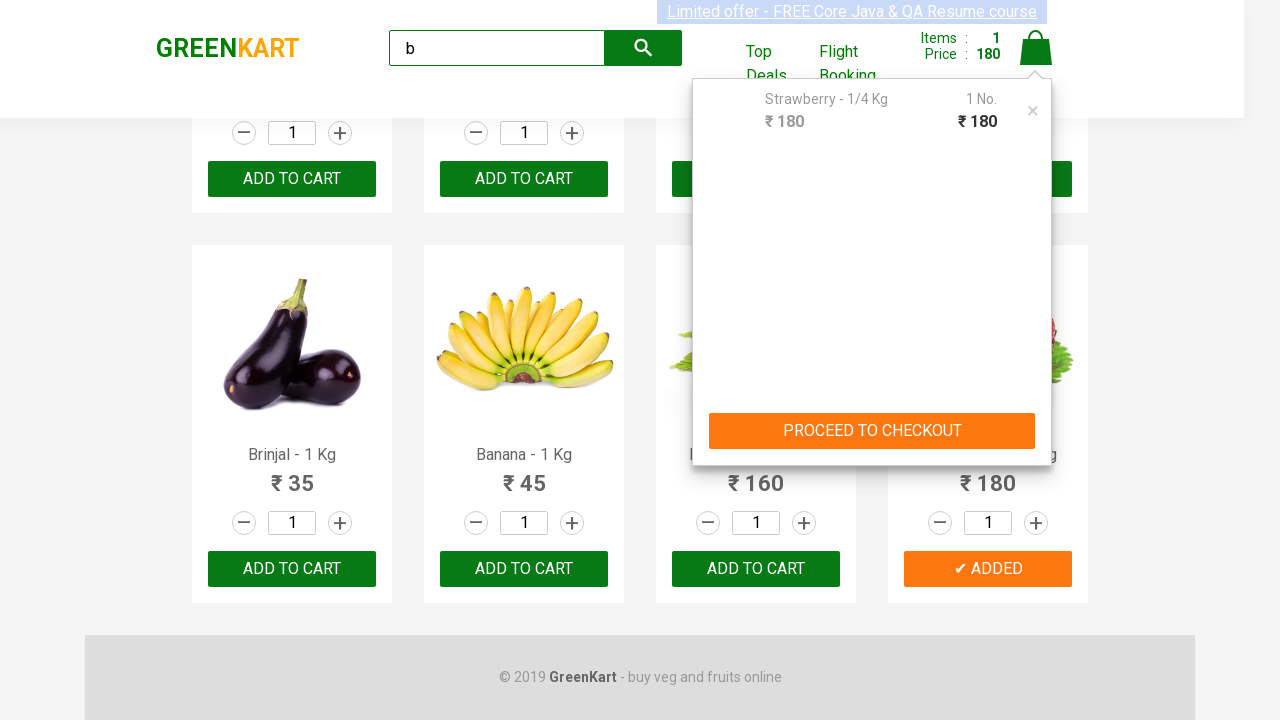

Clicked 'PROCEED TO CHECKOUT' button at (872, 431) on .action-block button[type='button']:has-text('PROCEED TO CHECKOUT')
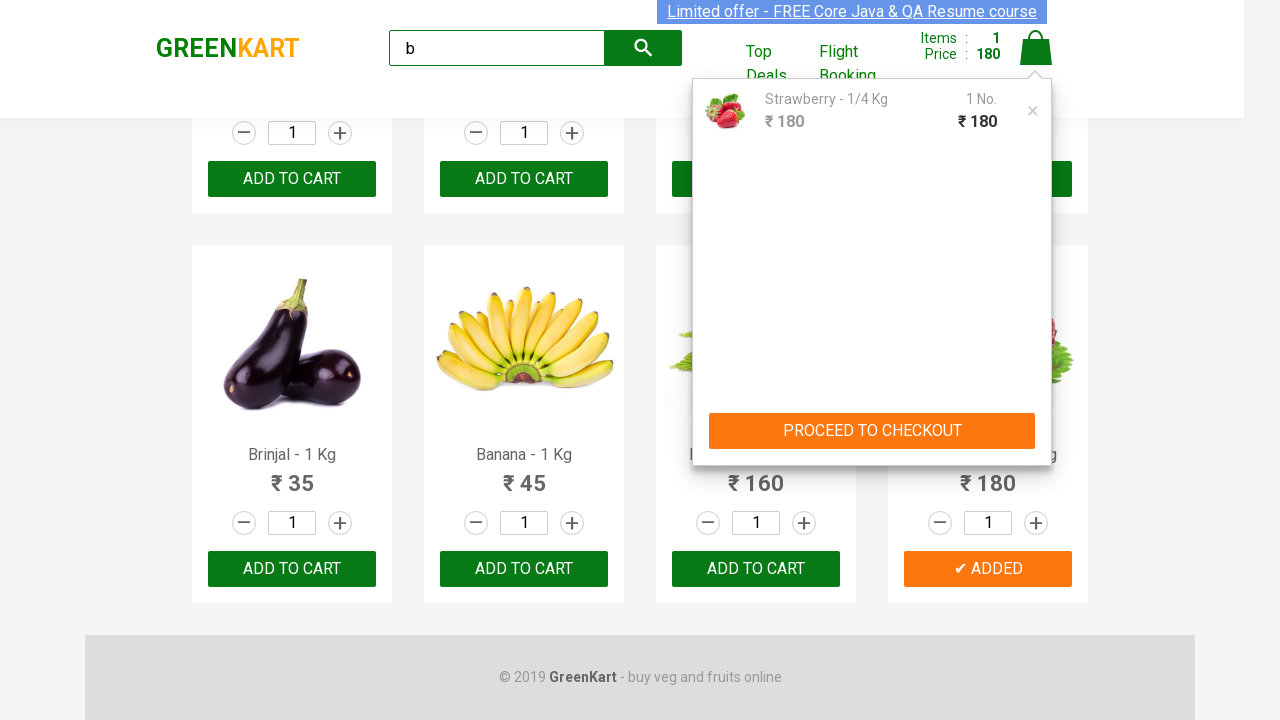

Waited for checkout page to load
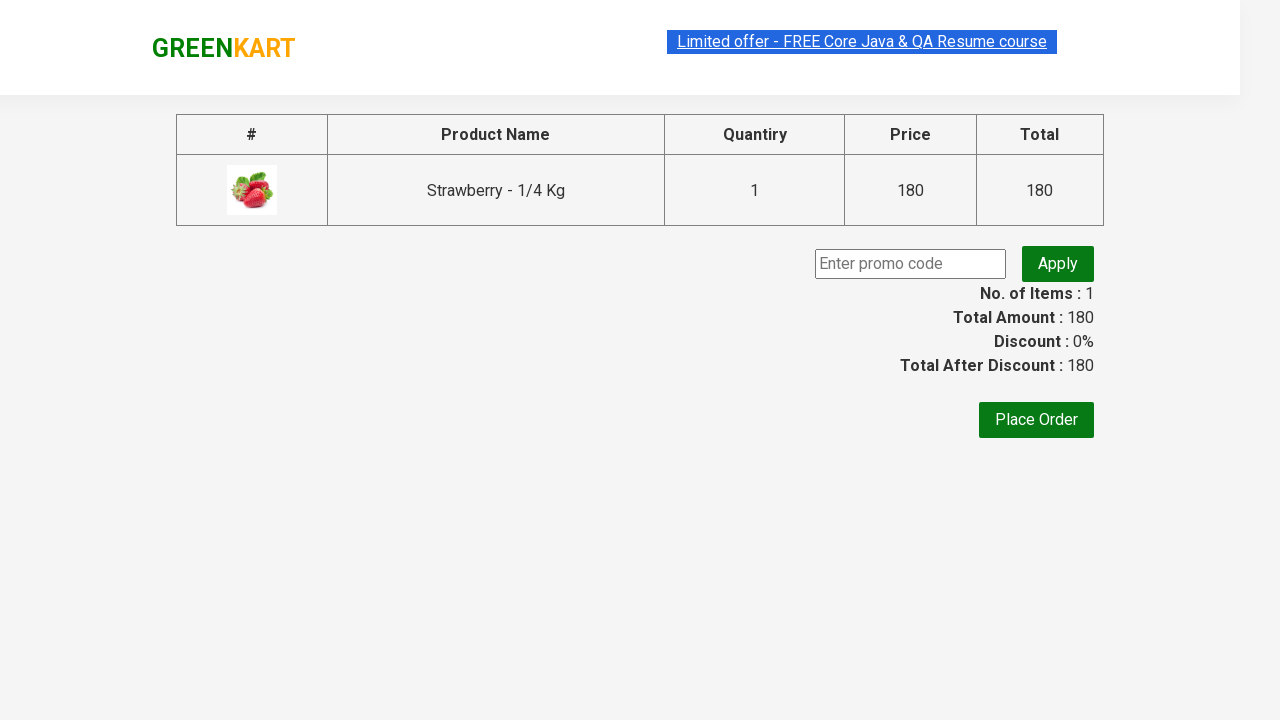

Clicked 'Place Order' button to complete checkout at (1036, 420) on .products :text('Place Order')
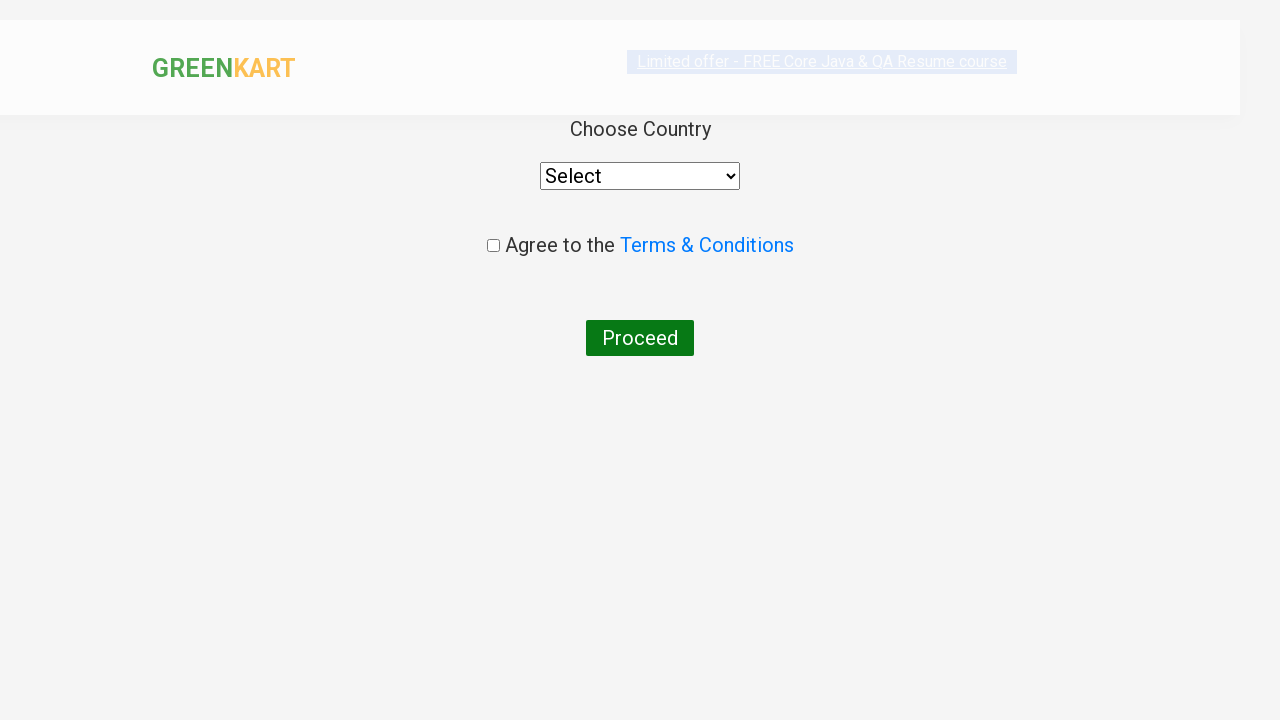

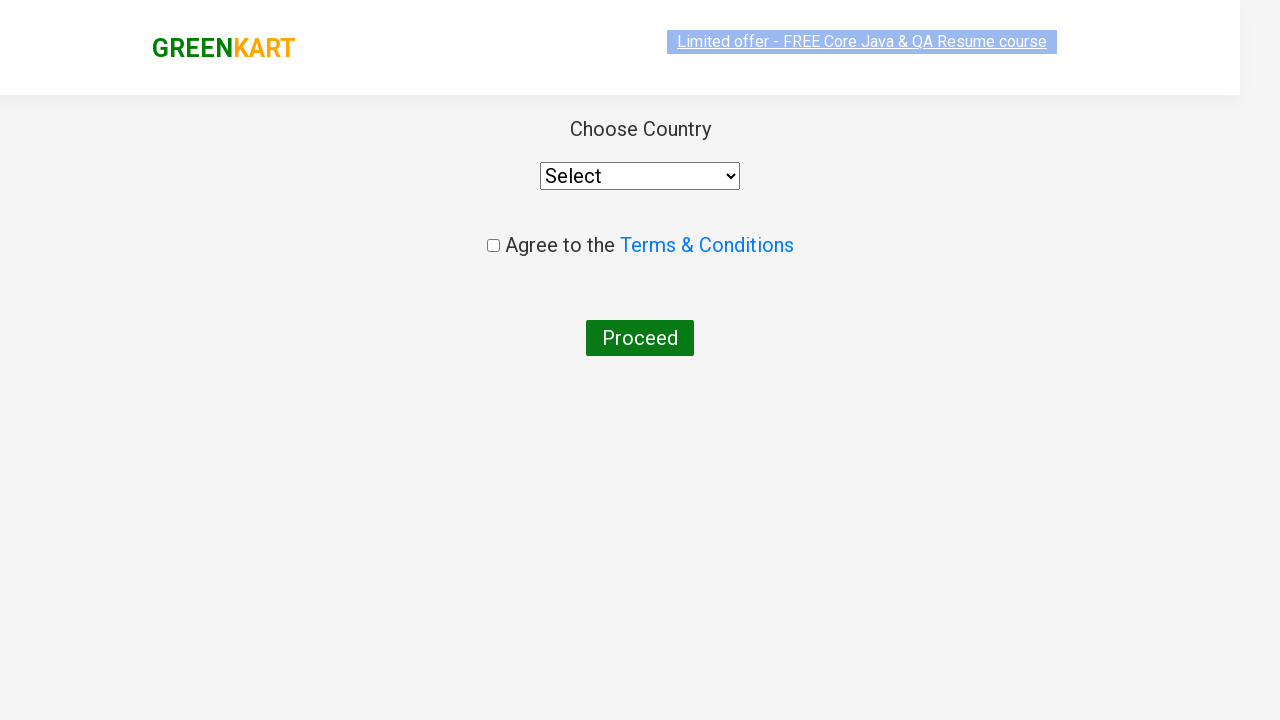